Navigates to Python Examples website, clicks on the 'basics' link, then navigates back to the homepage

Starting URL: https://pythonexamples.org/

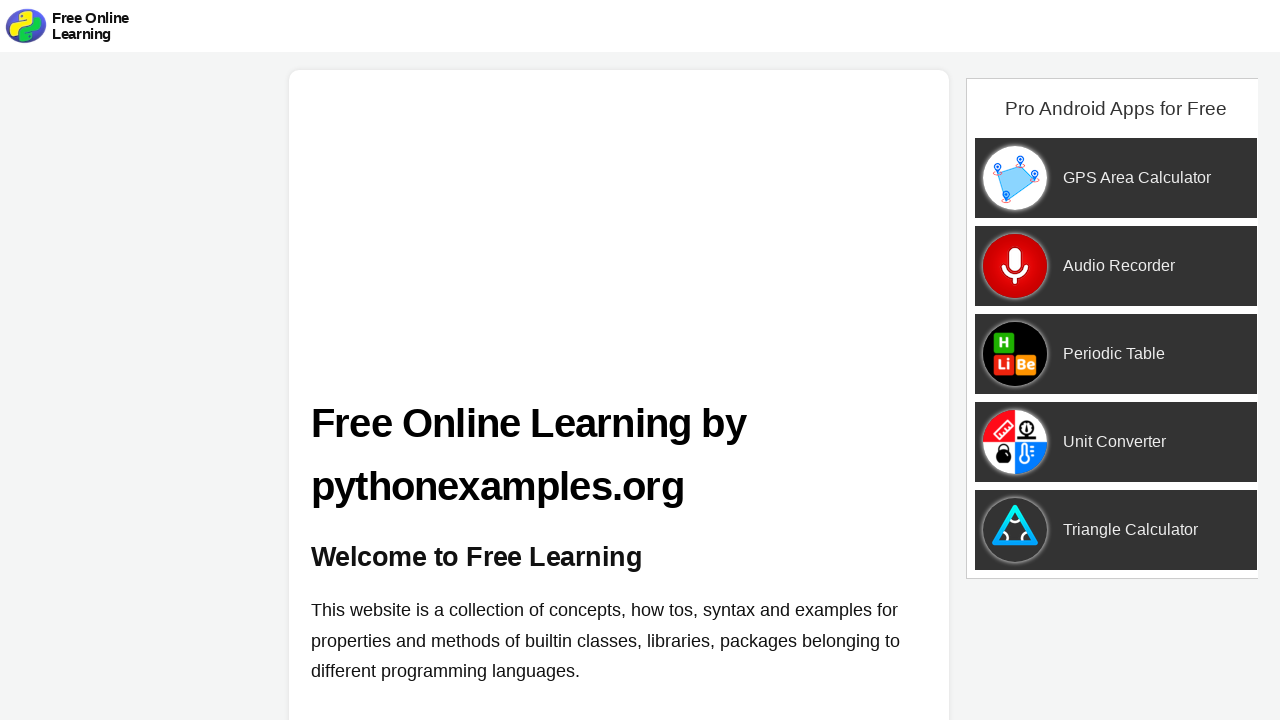

Navigated to Python Examples website
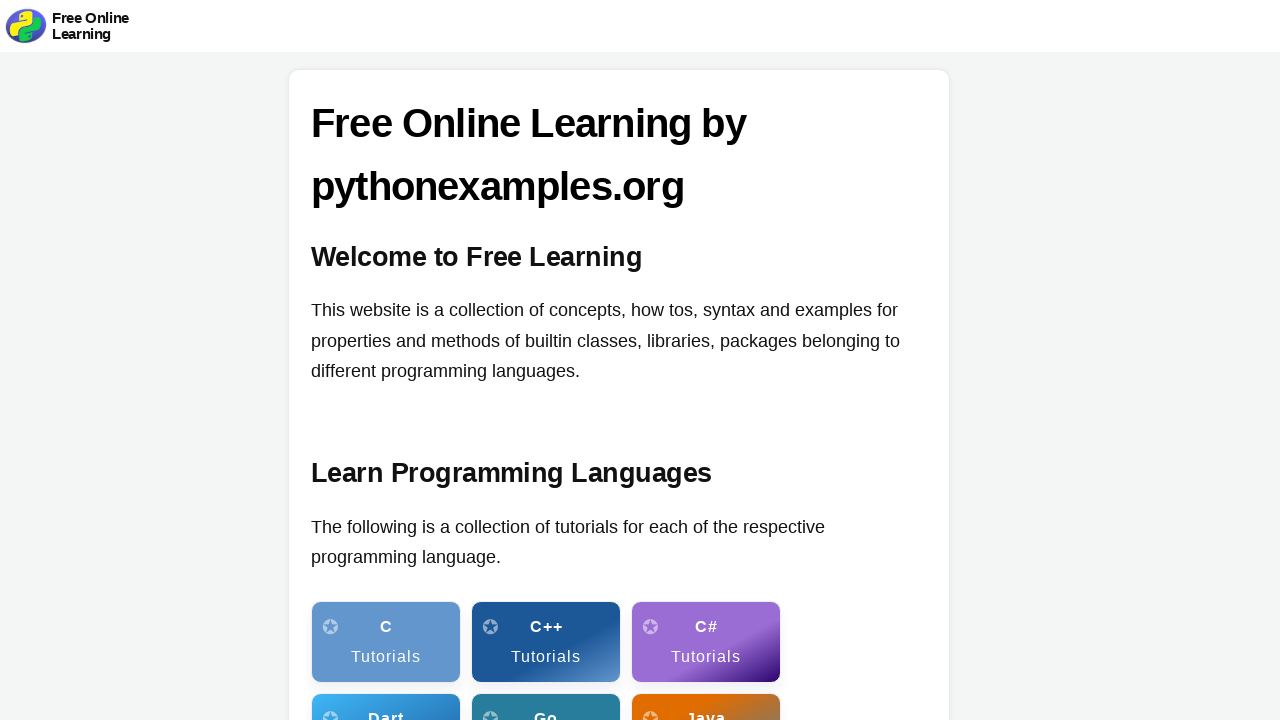

Clicked on the 'basics' link at (619, 360) on text=basics
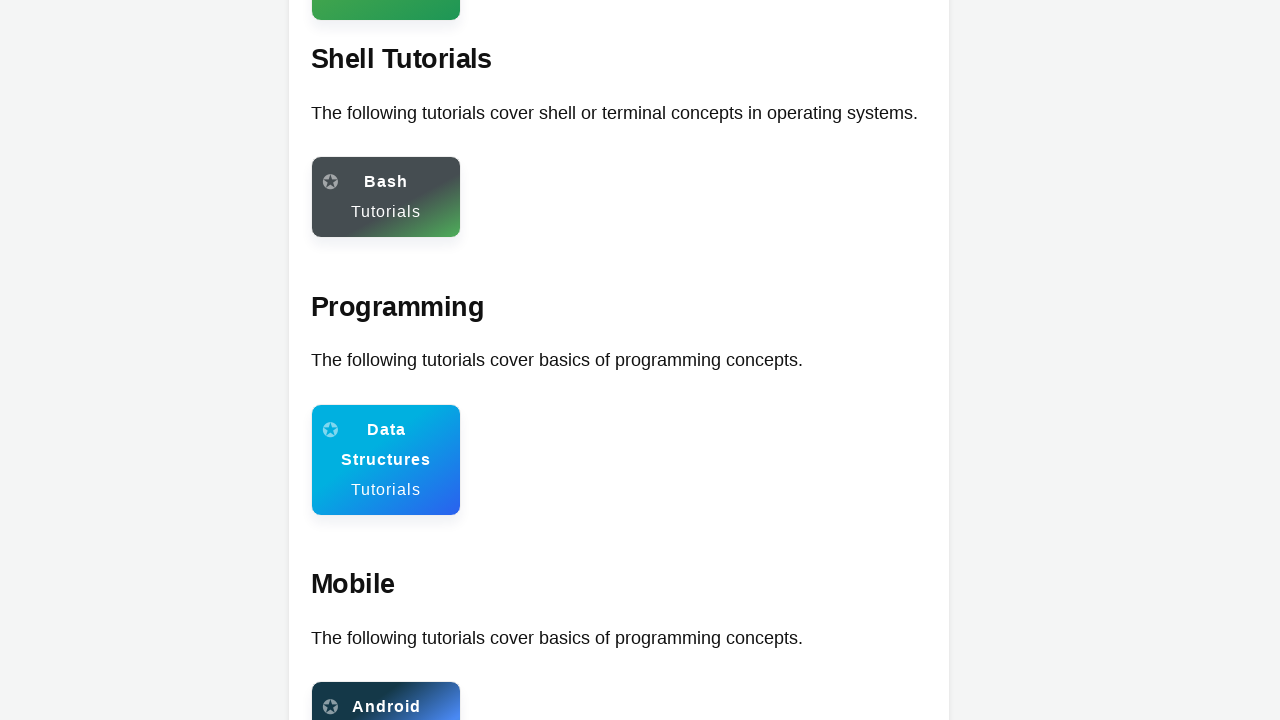

Page loaded after clicking basics link
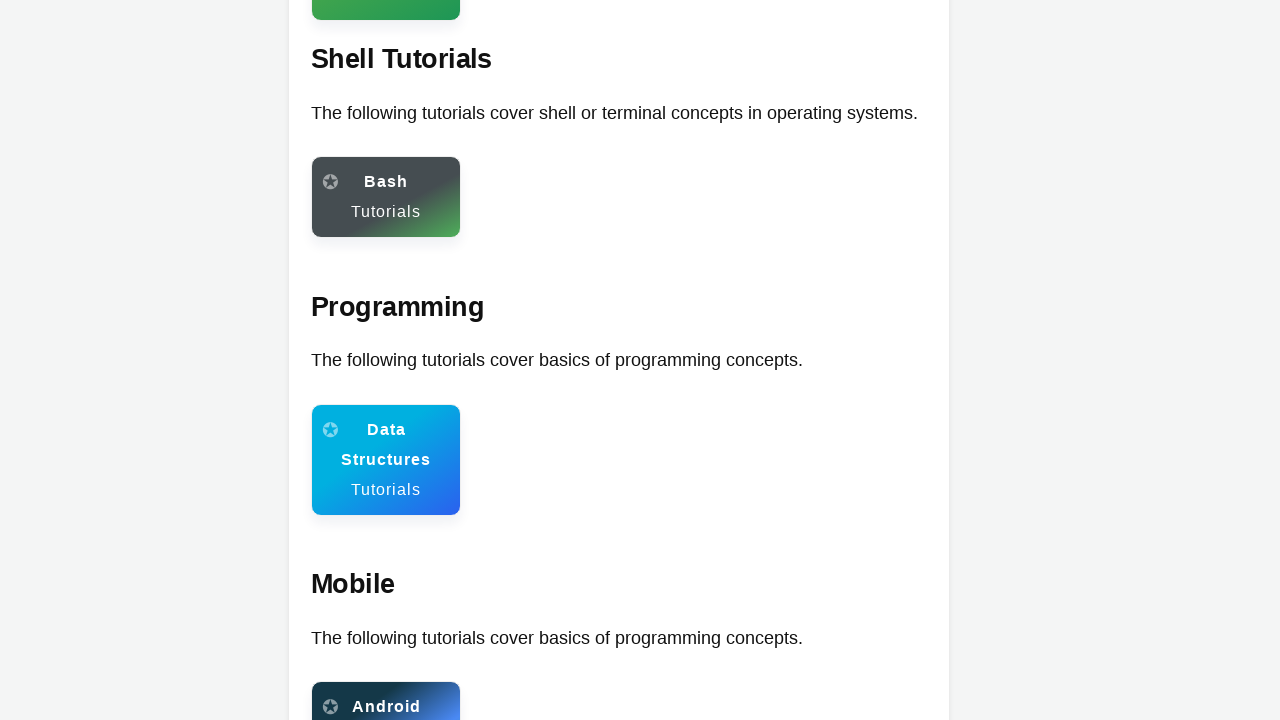

Navigated back to homepage
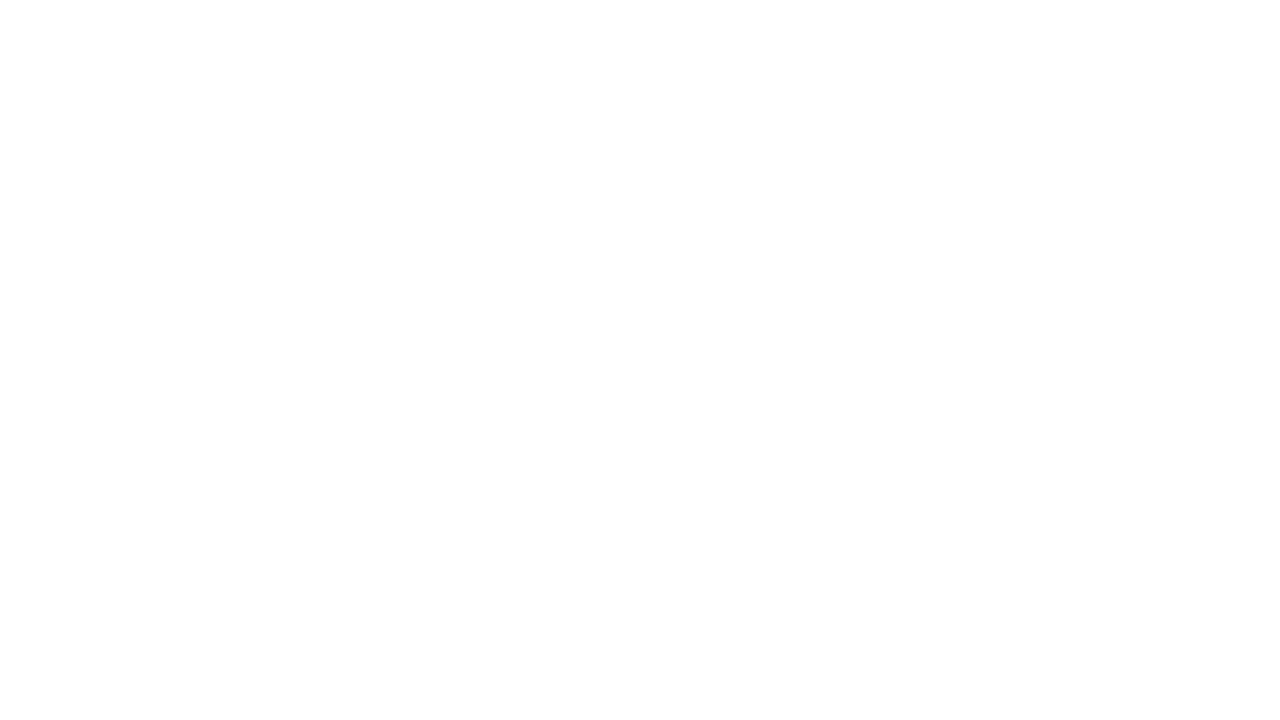

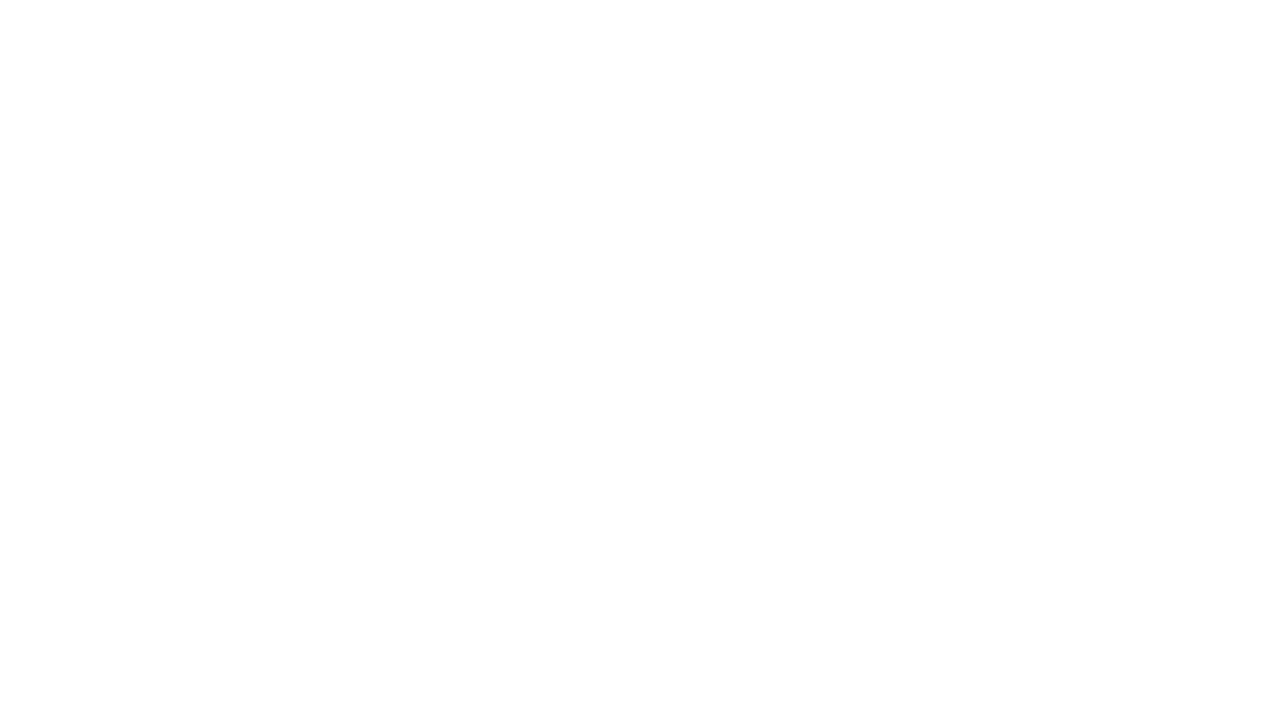